Tests a unit converter by entering a milliseconds value, clicking convert, and verifying the result is displayed

Starting URL: https://www.unitconverters.net/time/milliseconds-to-seconds.htm

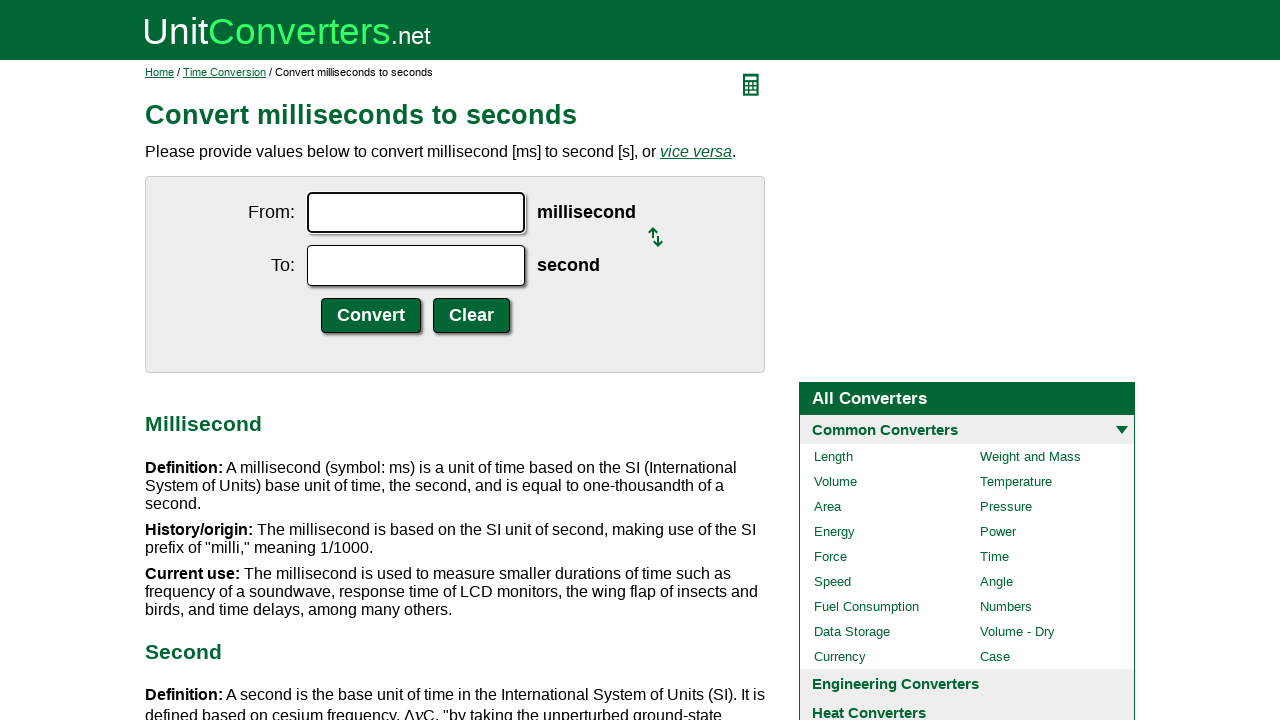

Filled milliseconds input field with value 3000 on //input[@name='ucfrom']
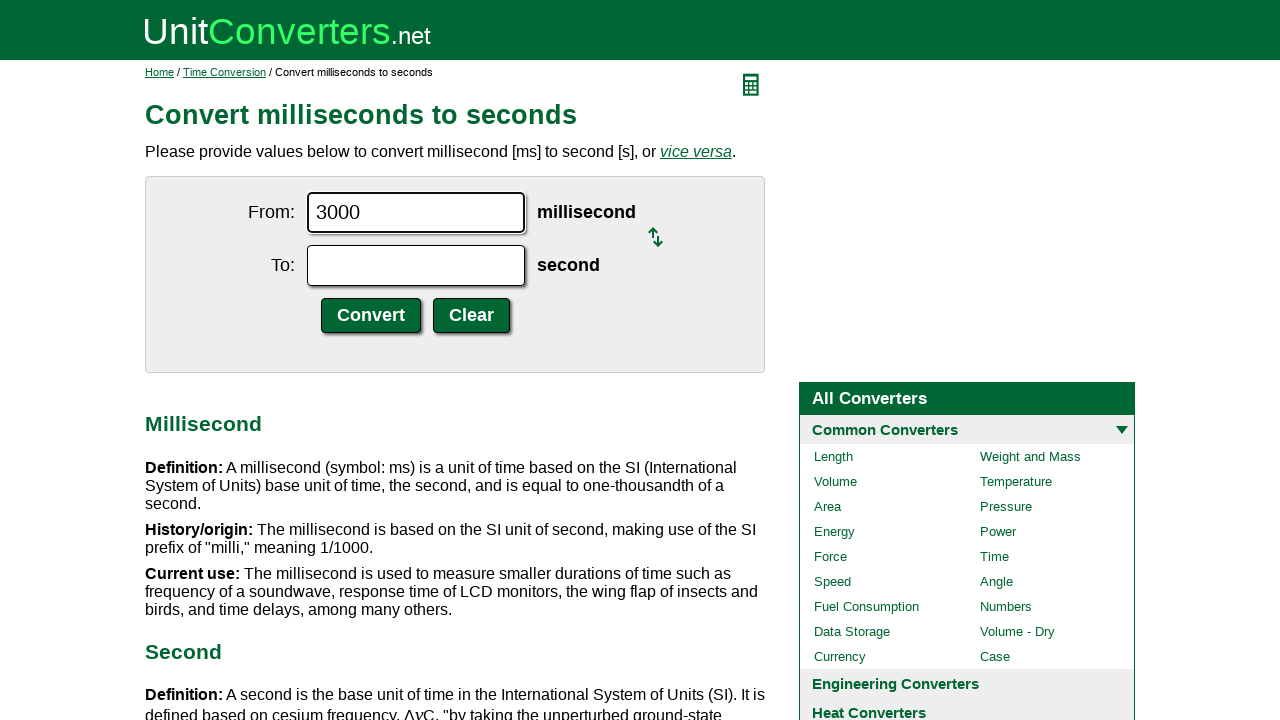

Clicked Convert button to convert milliseconds to seconds at (371, 316) on xpath=//input[@value='Convert']
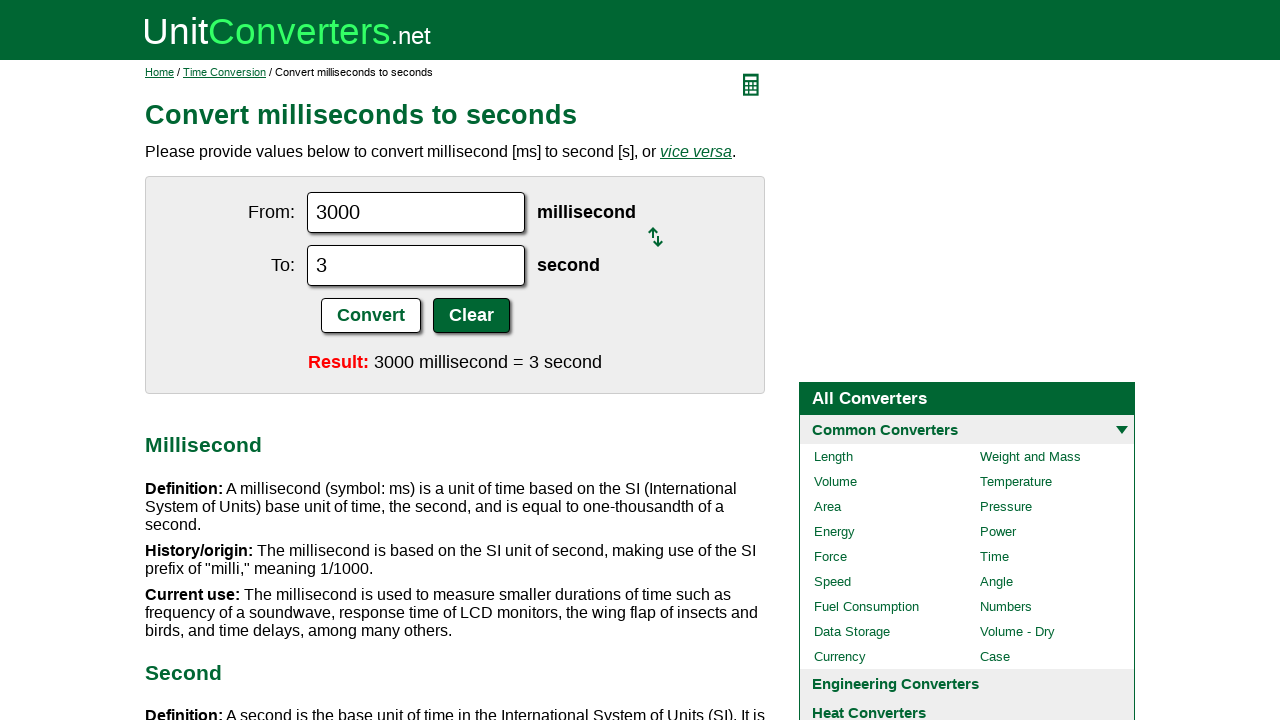

Conversion result field loaded and populated with converted value
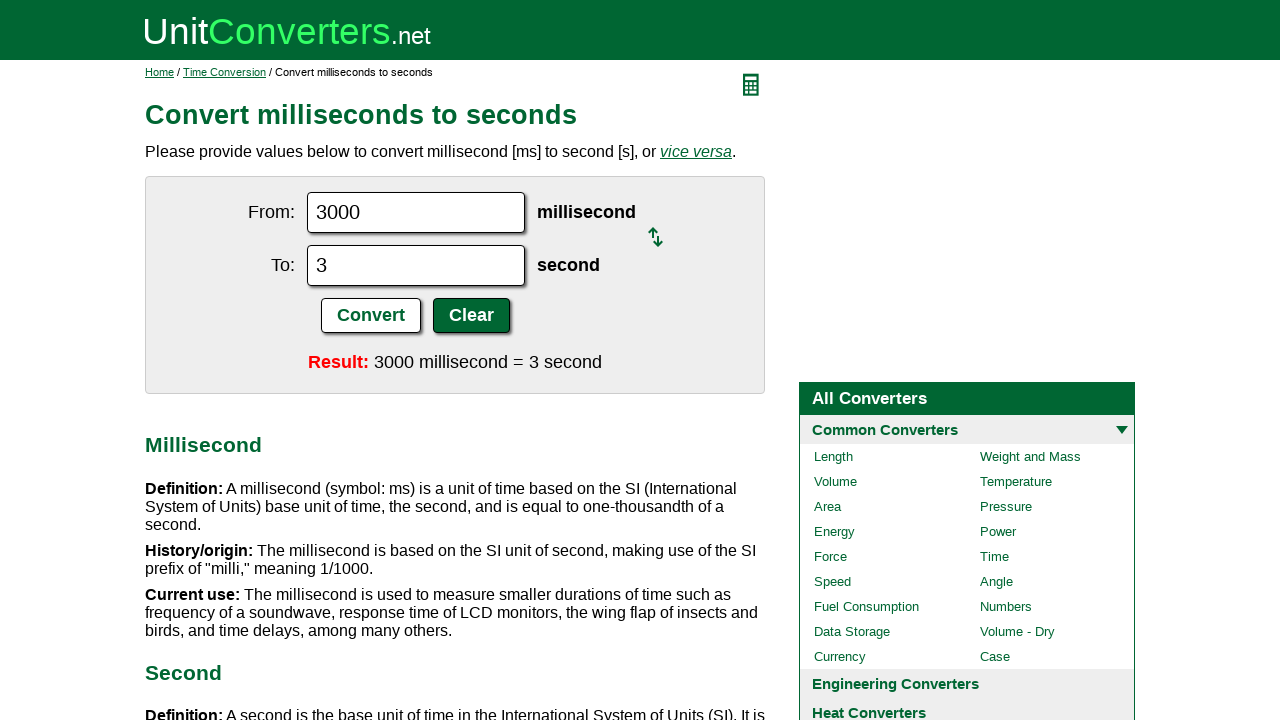

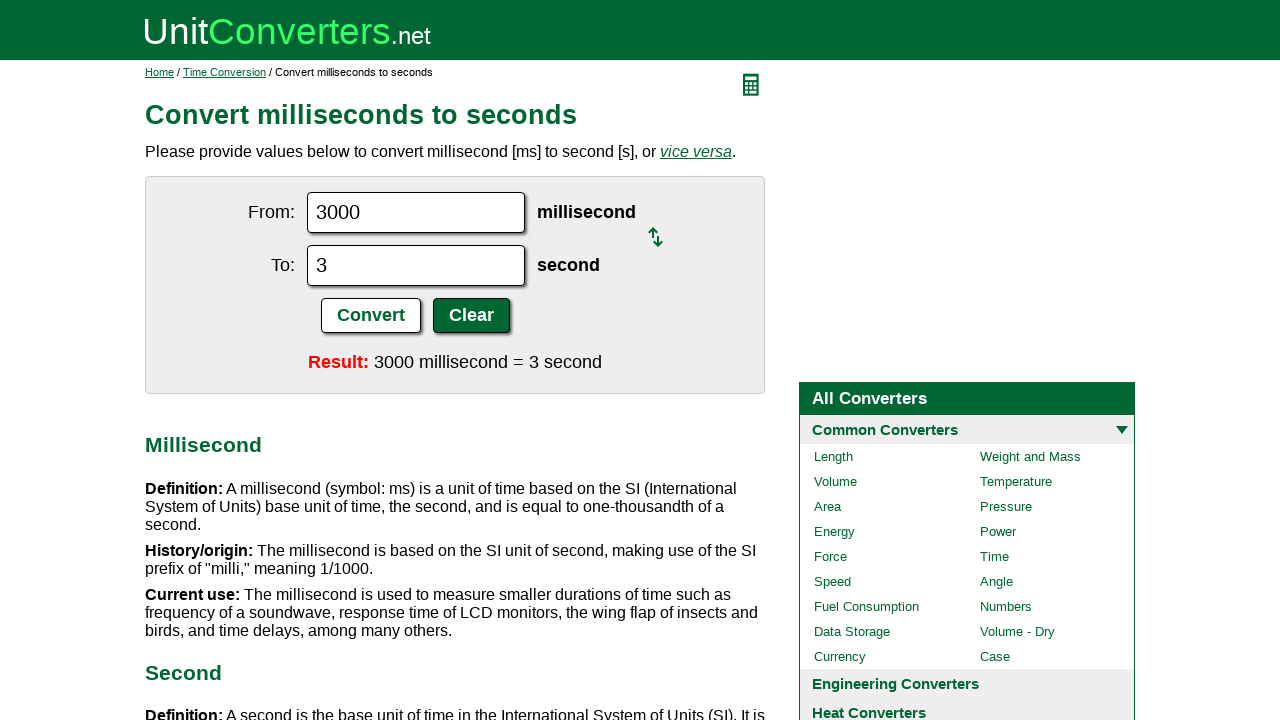